Tests iframe handling by switching to an iframe and reading text content from within it

Starting URL: https://the-internet.herokuapp.com/iframe

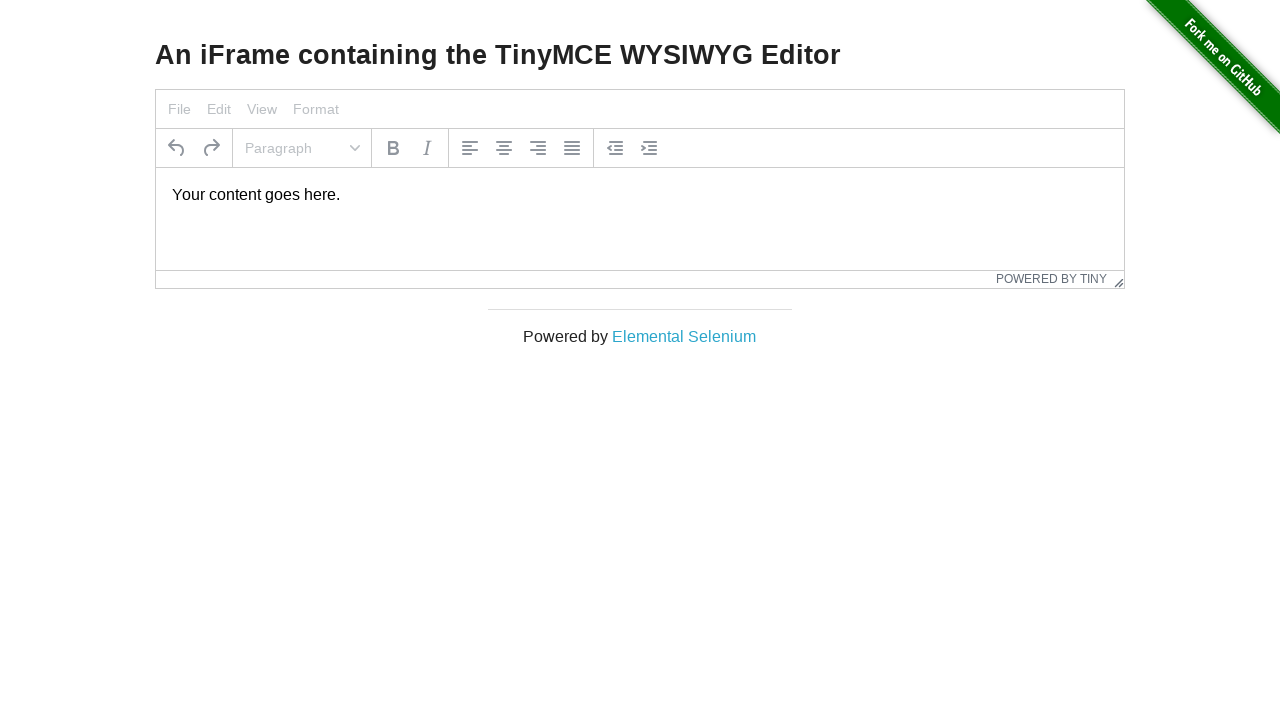

Navigated to iframe test page
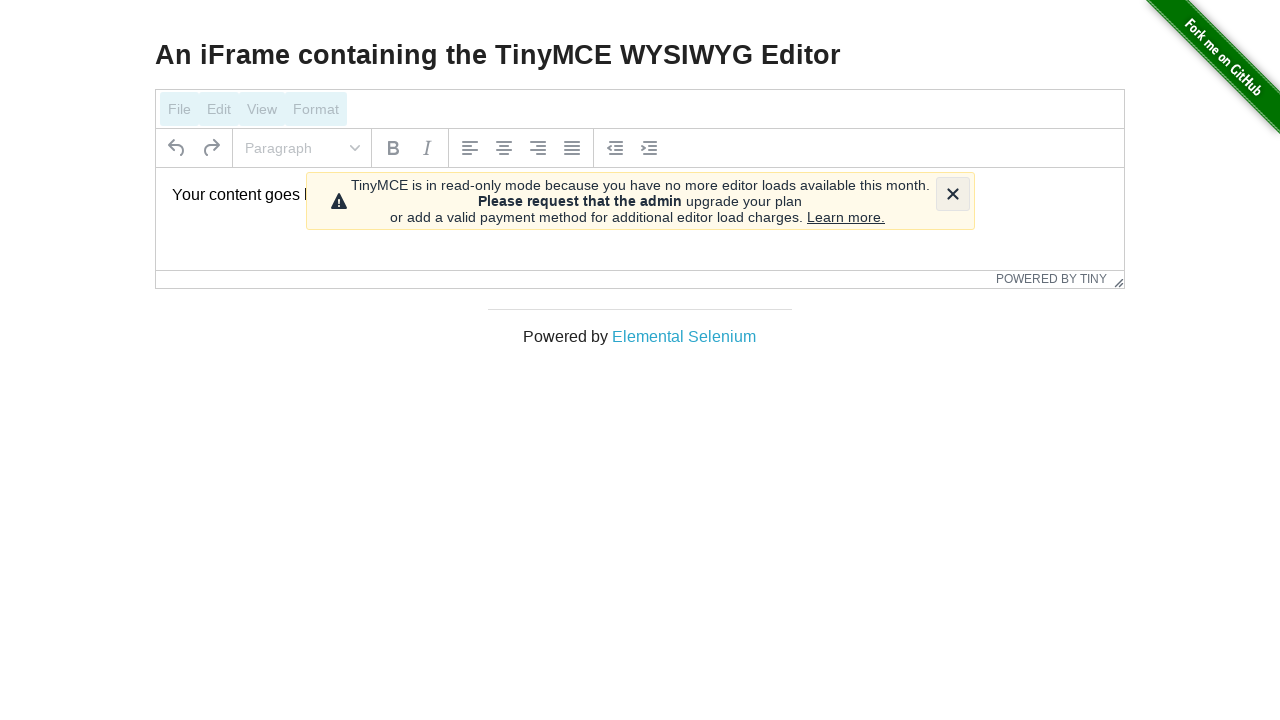

Located iframe with title 'Rich Text Area'
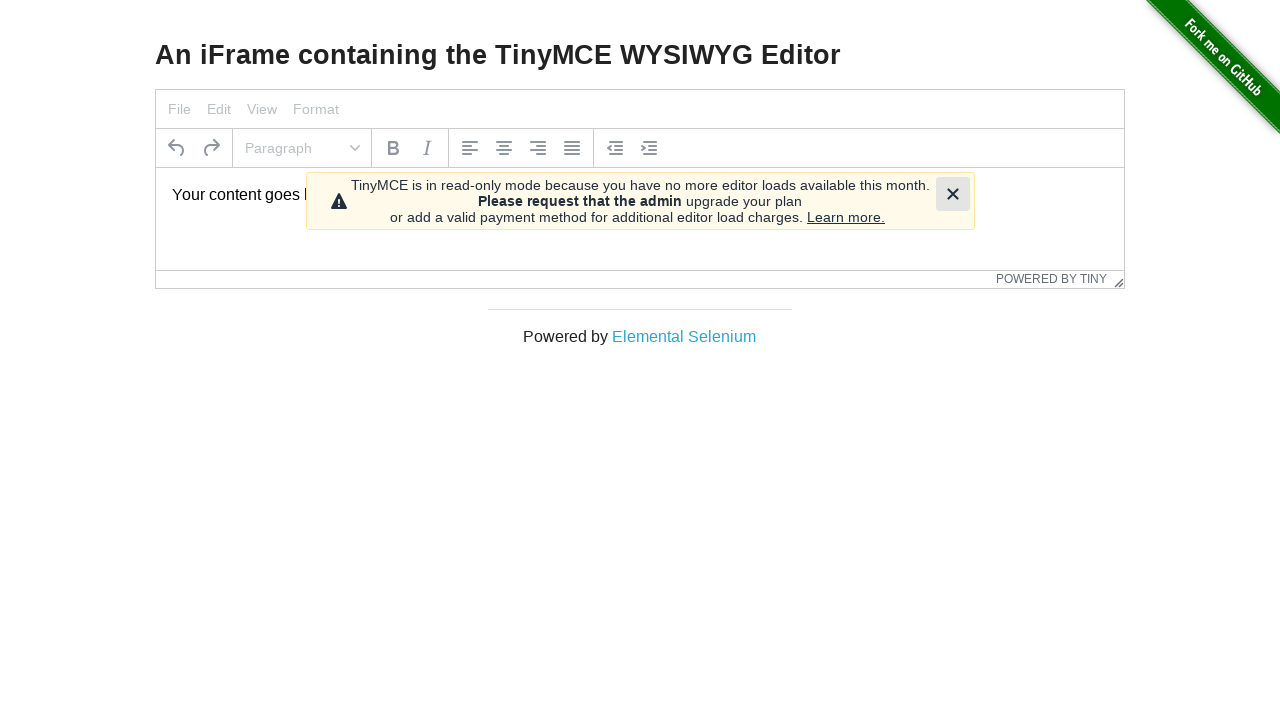

Retrieved text content from iframe: 'Your content goes here.'
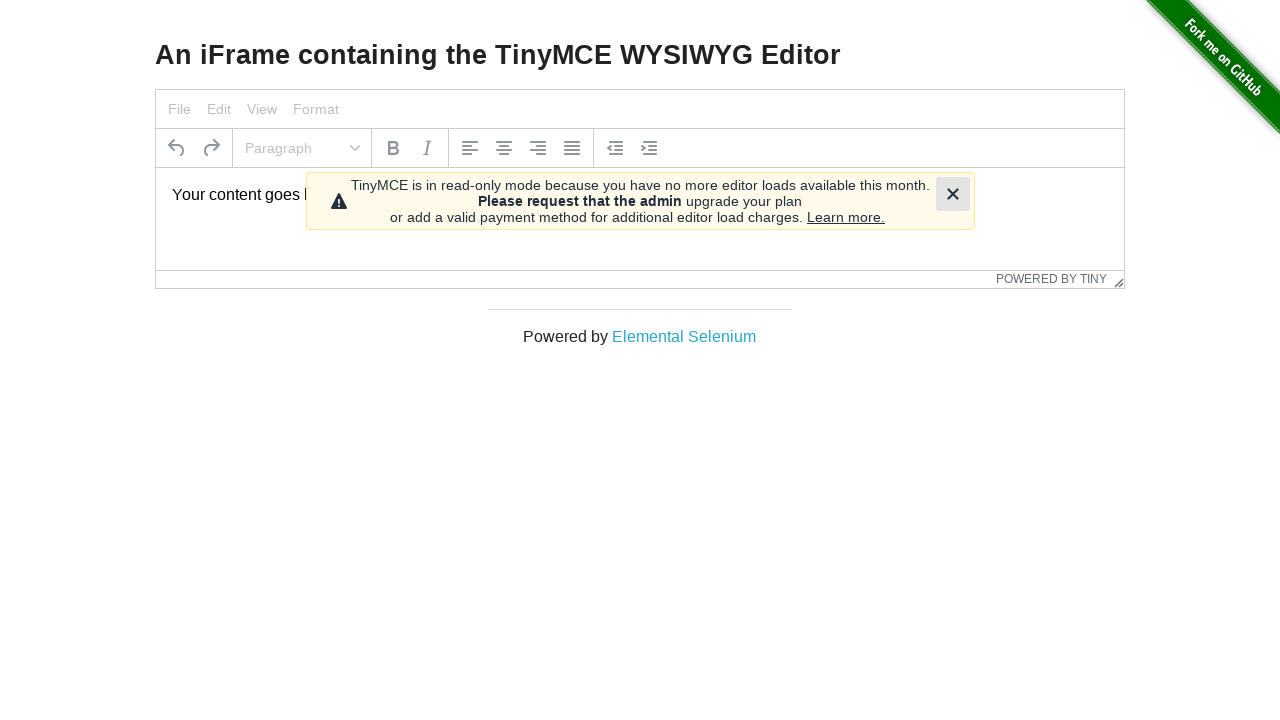

Printed text content from iframe to console
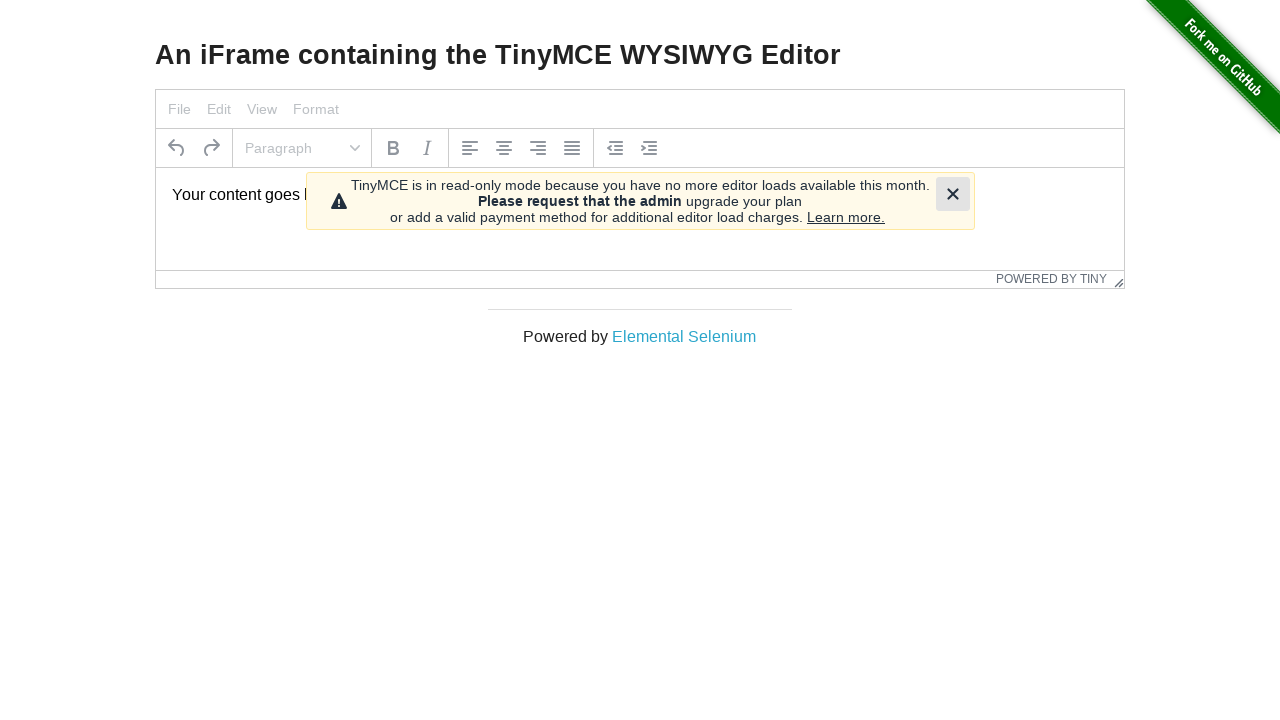

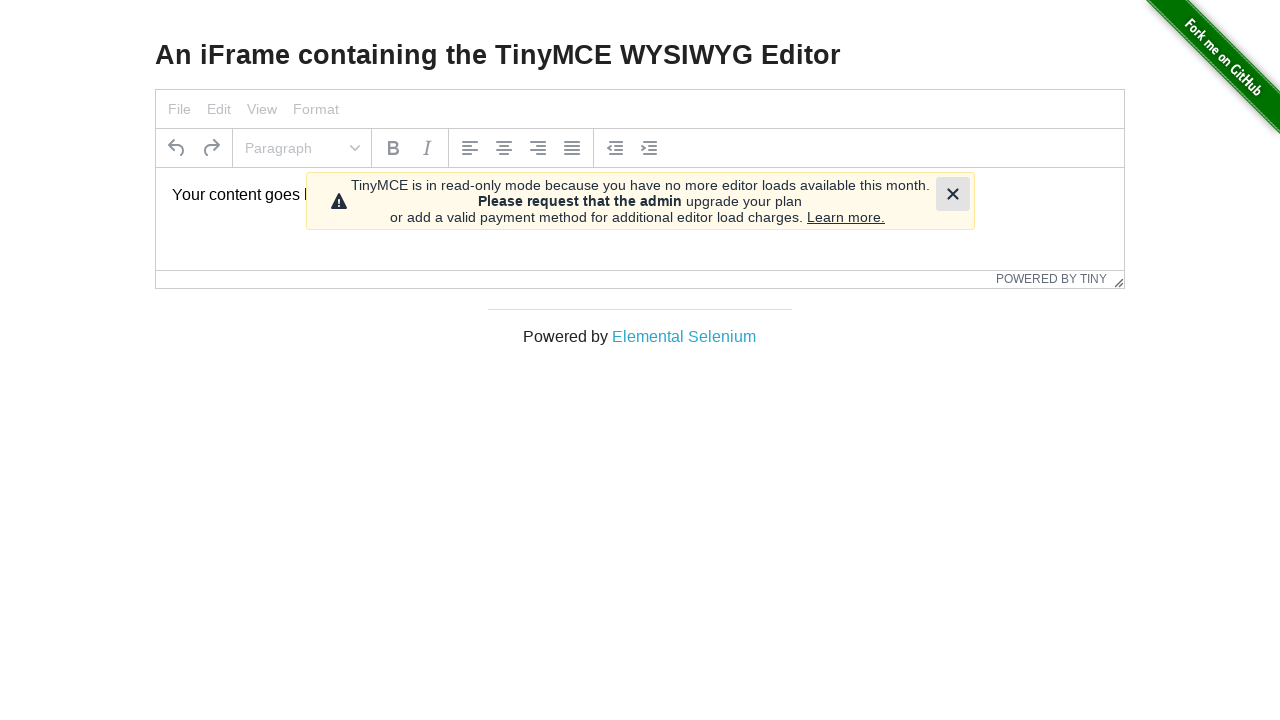